Tests opting out of A/B tests by visiting the page first, then adding an opt-out cookie, refreshing, and verifying the page shows "No A/B Test" heading.

Starting URL: http://the-internet.herokuapp.com/abtest

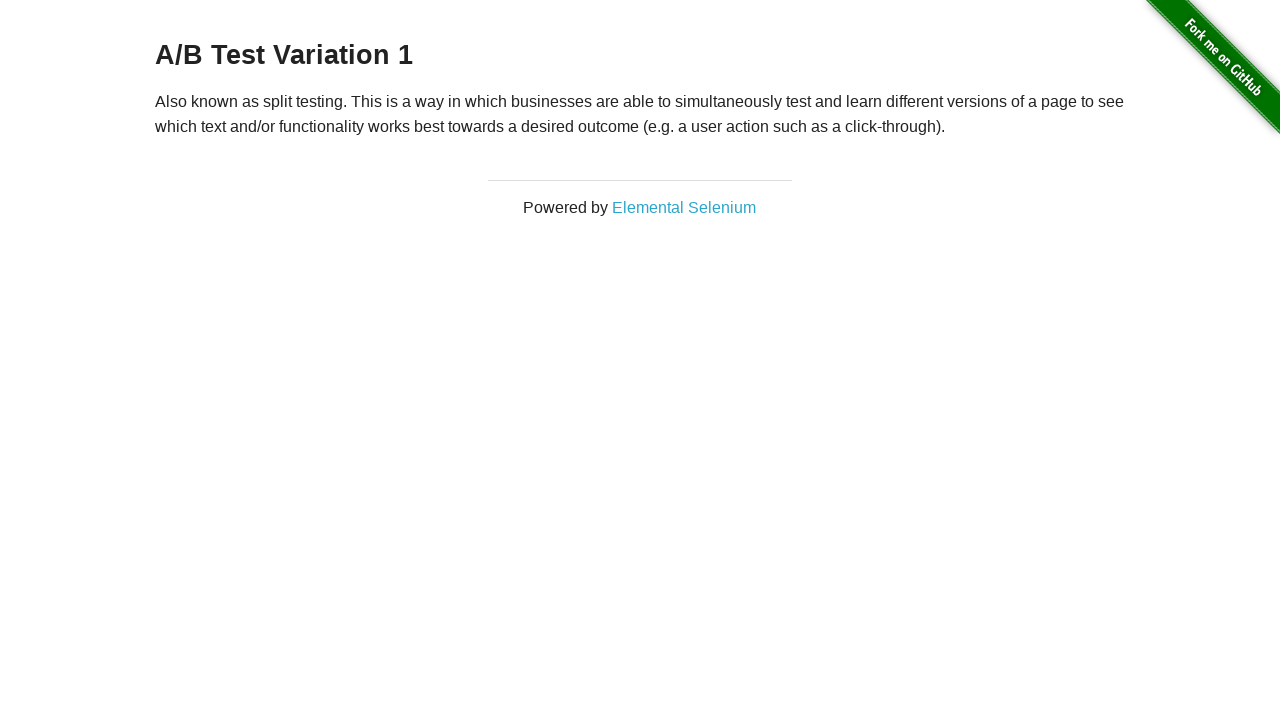

Navigated to A/B test page
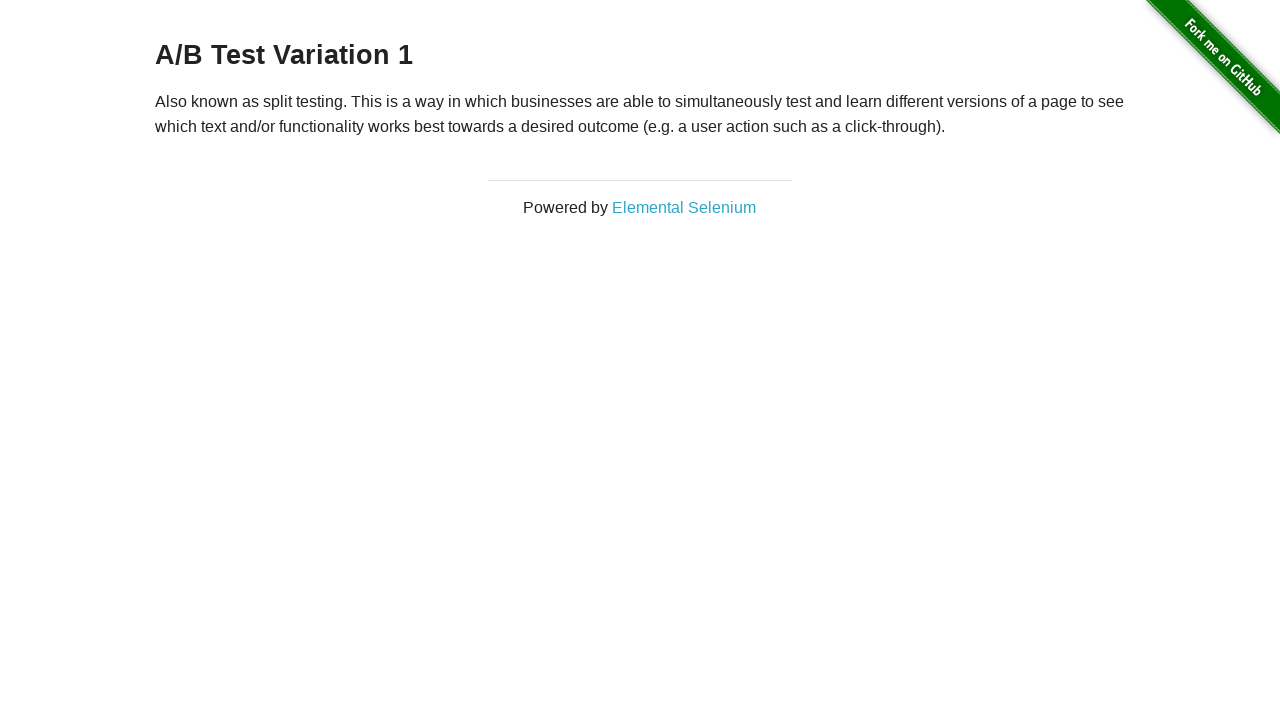

Located h3 heading element
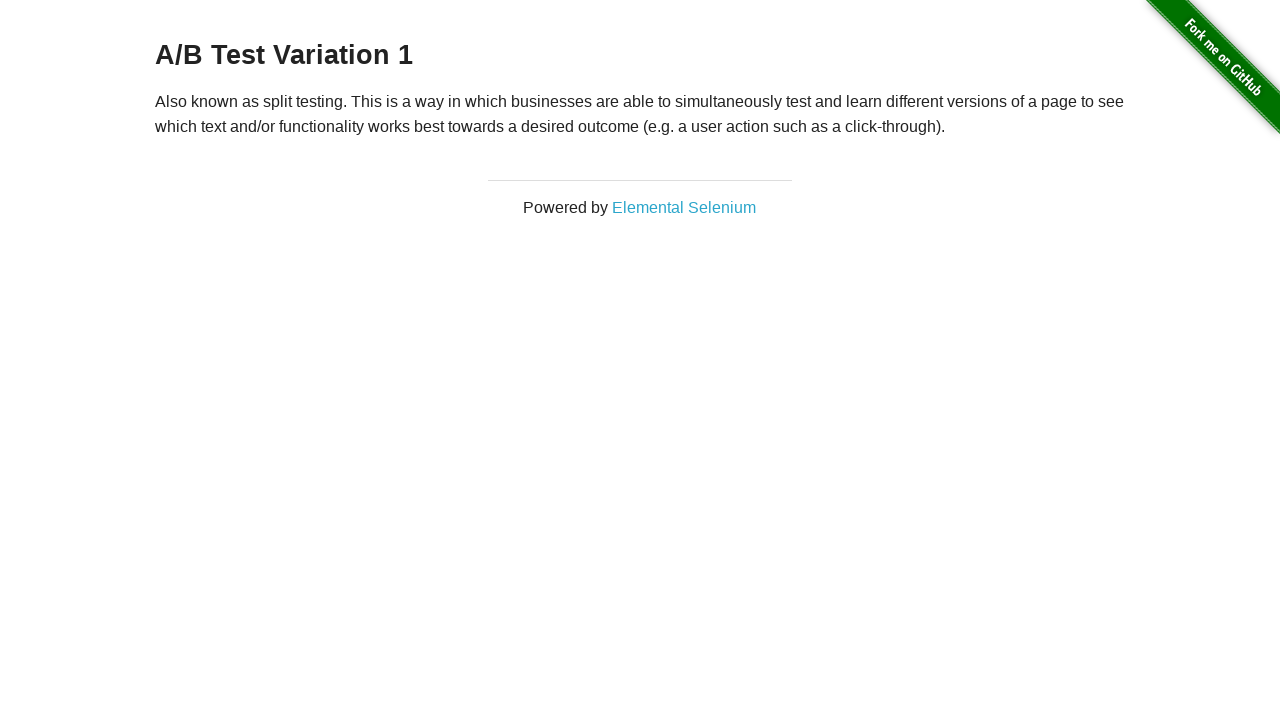

Waited for h3 heading to be visible
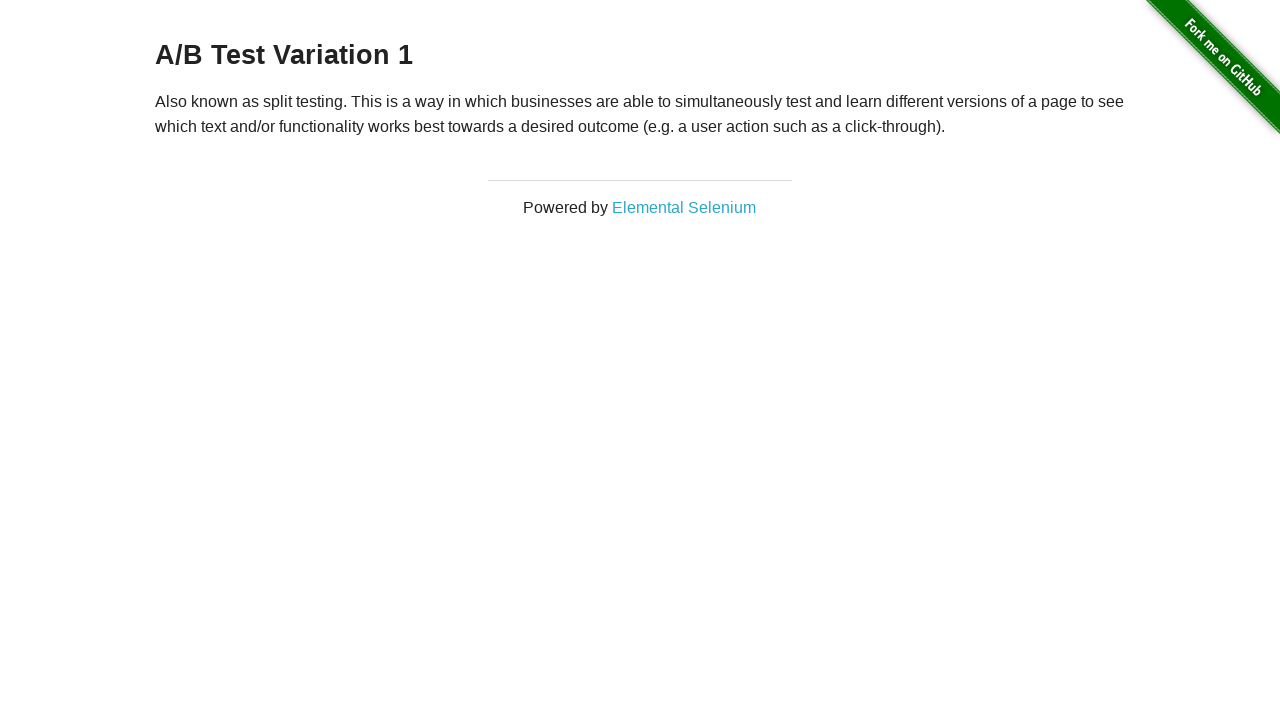

Added optimizelyOptOut cookie to context
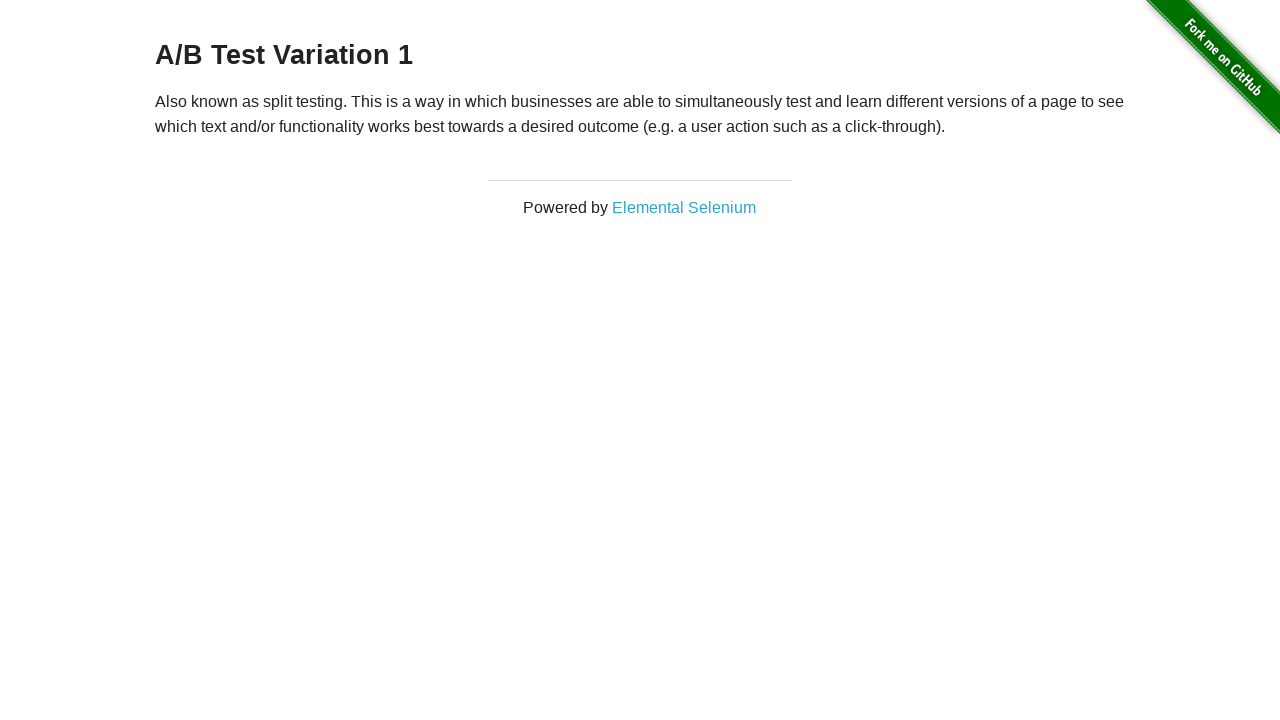

Reloaded the page to apply opt-out cookie
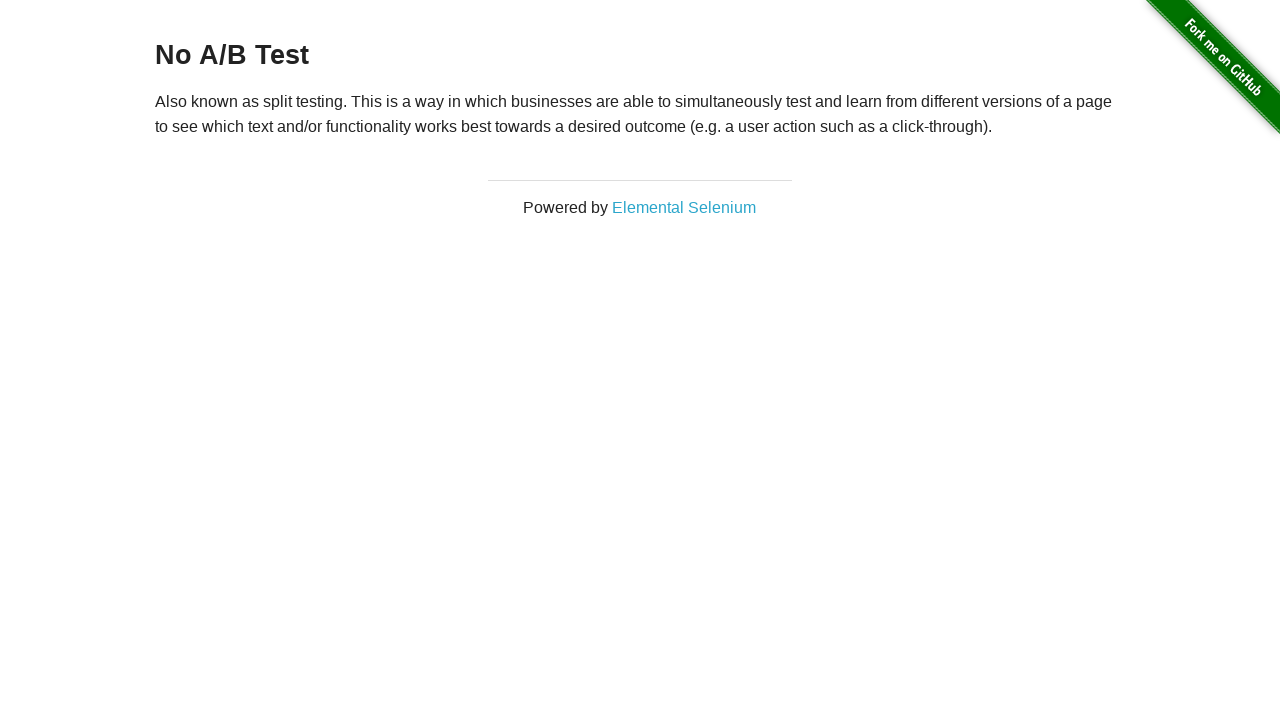

Waited for h3 heading after page reload
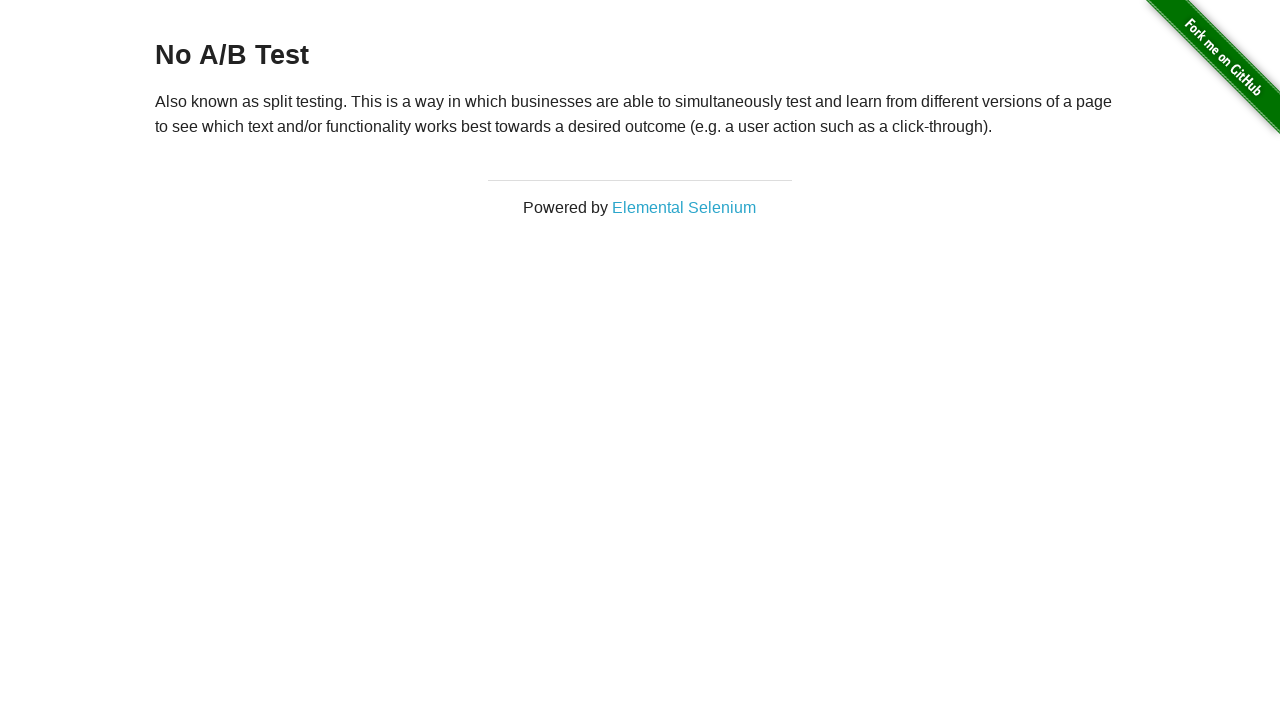

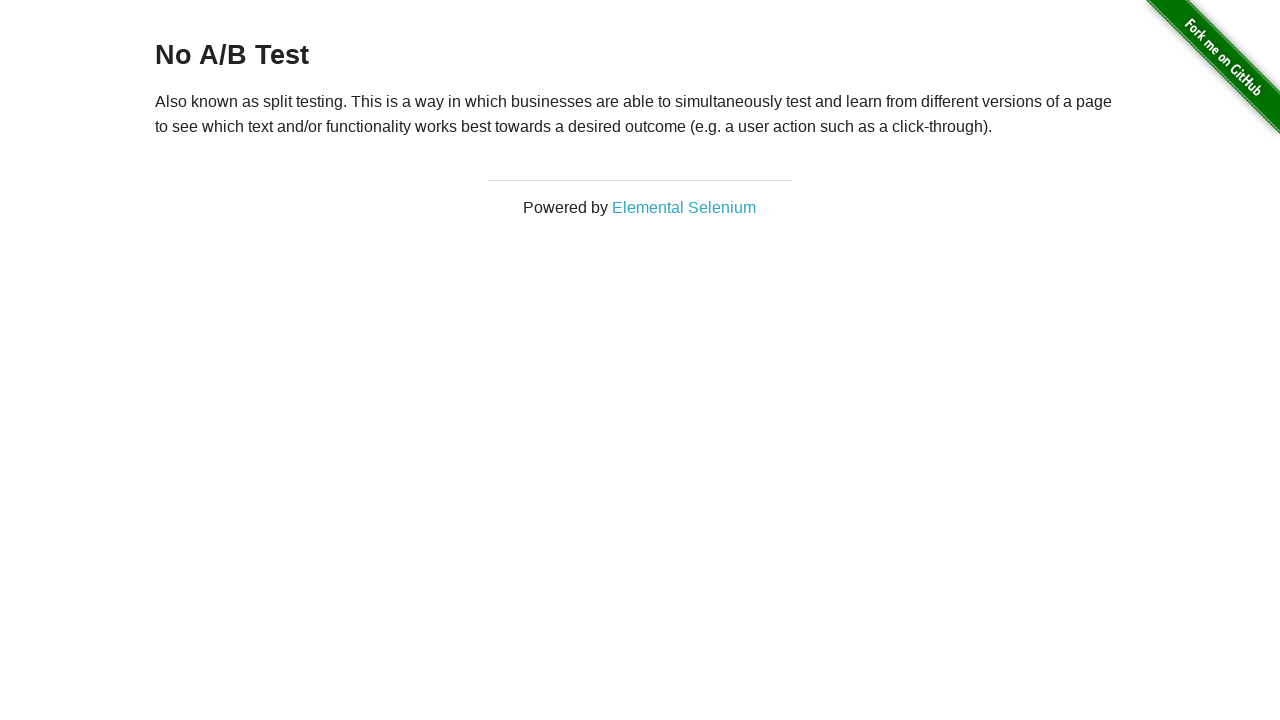